Tests mouse input events on a training page by performing a single click, double-click, and right-click (context click), verifying the page responds to each event type.

Starting URL: https://v1.training-support.net/selenium/input-events

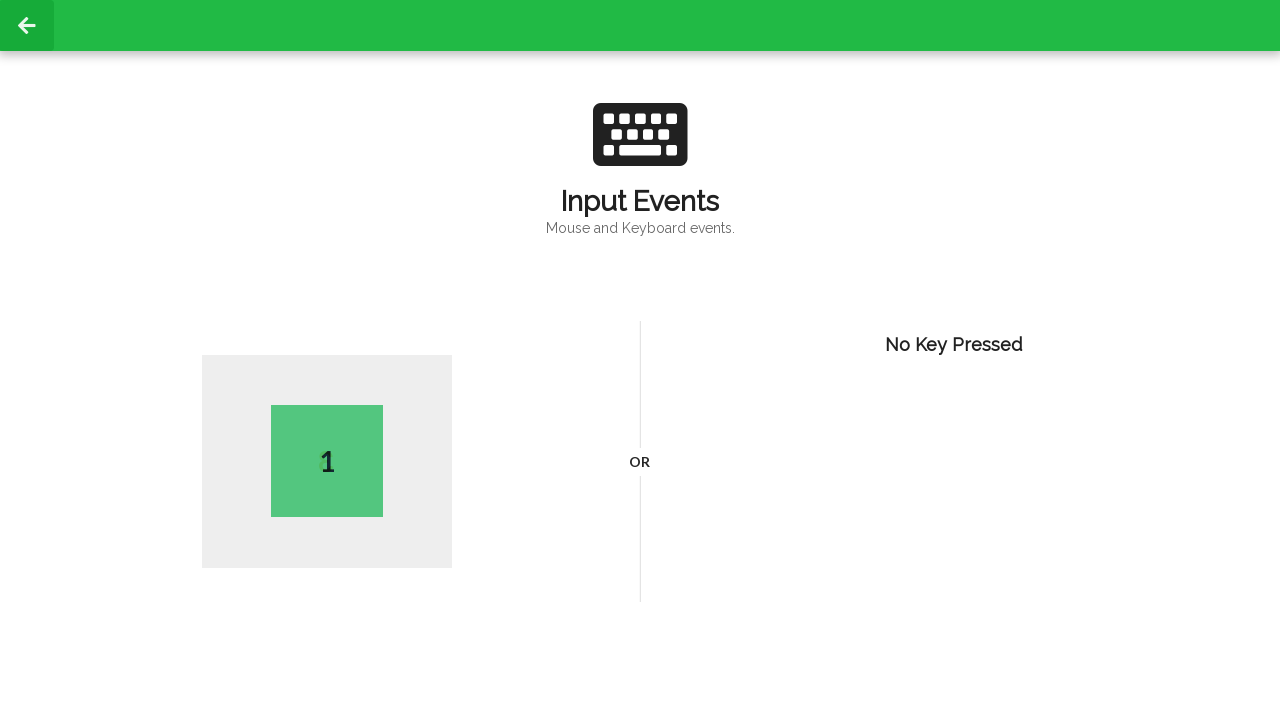

Performed single left click on page body at (640, 360) on body
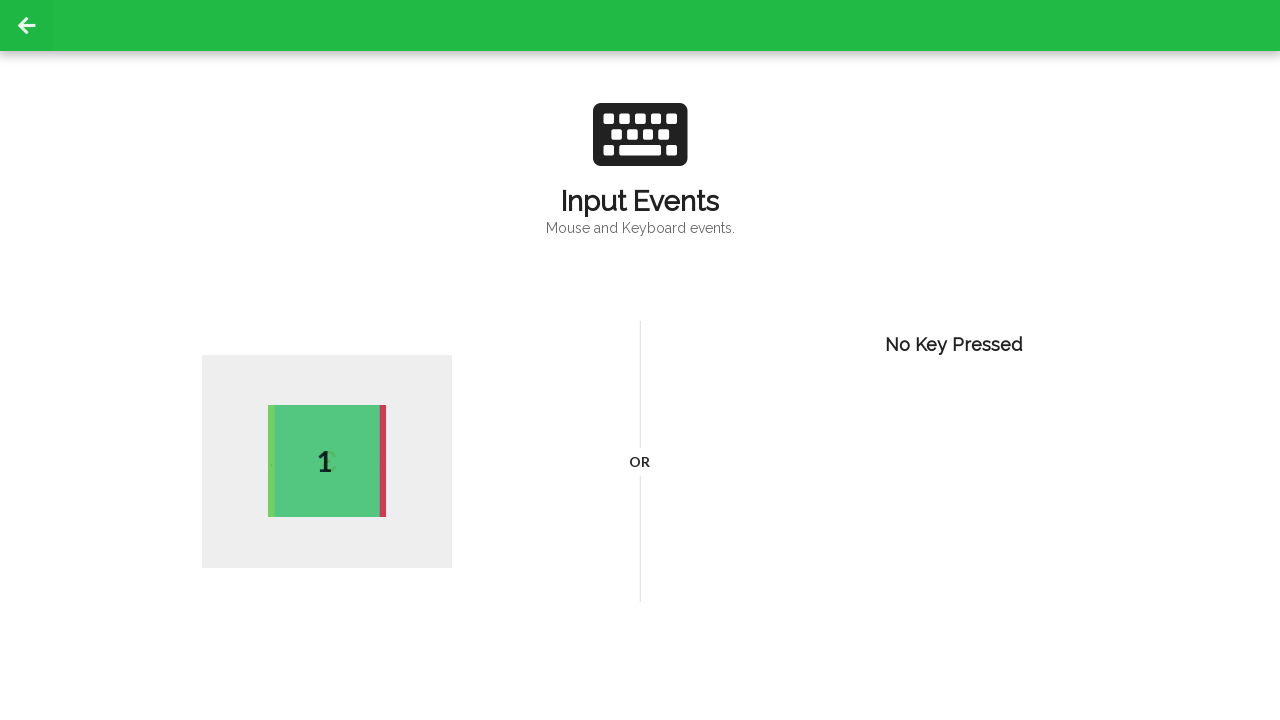

Active element appeared after single click
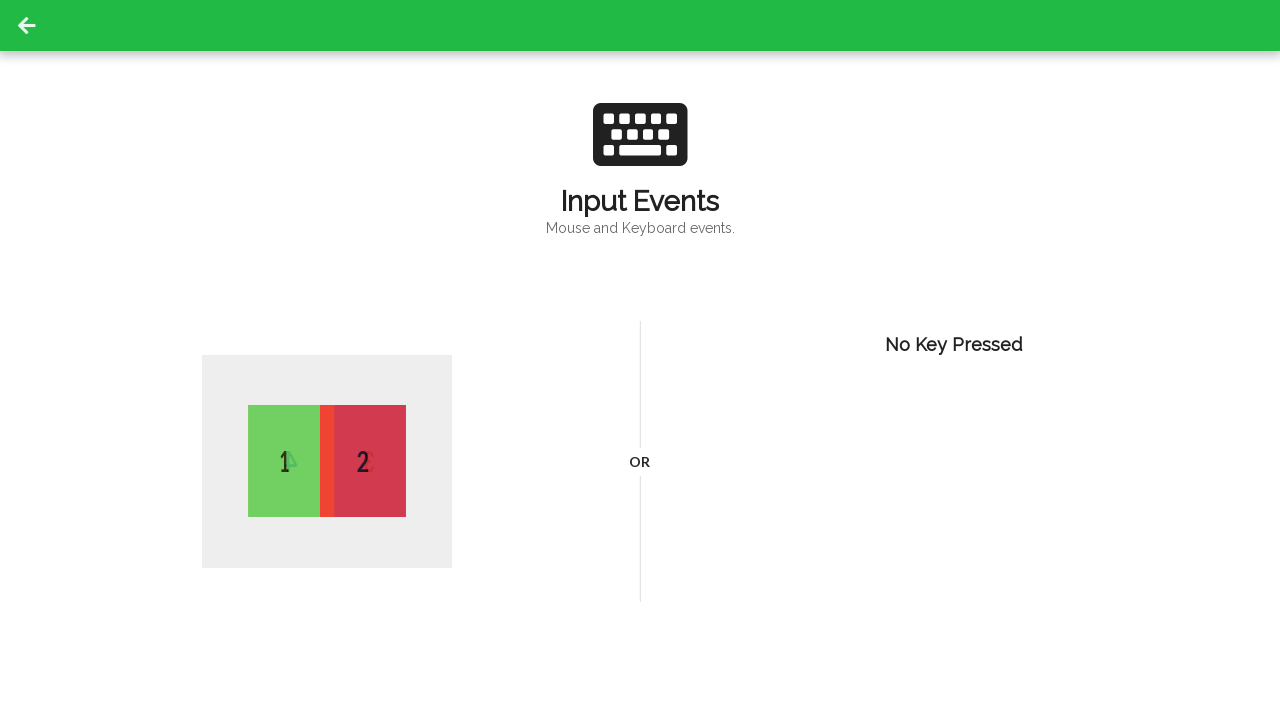

Performed double click on page body at (640, 360) on body
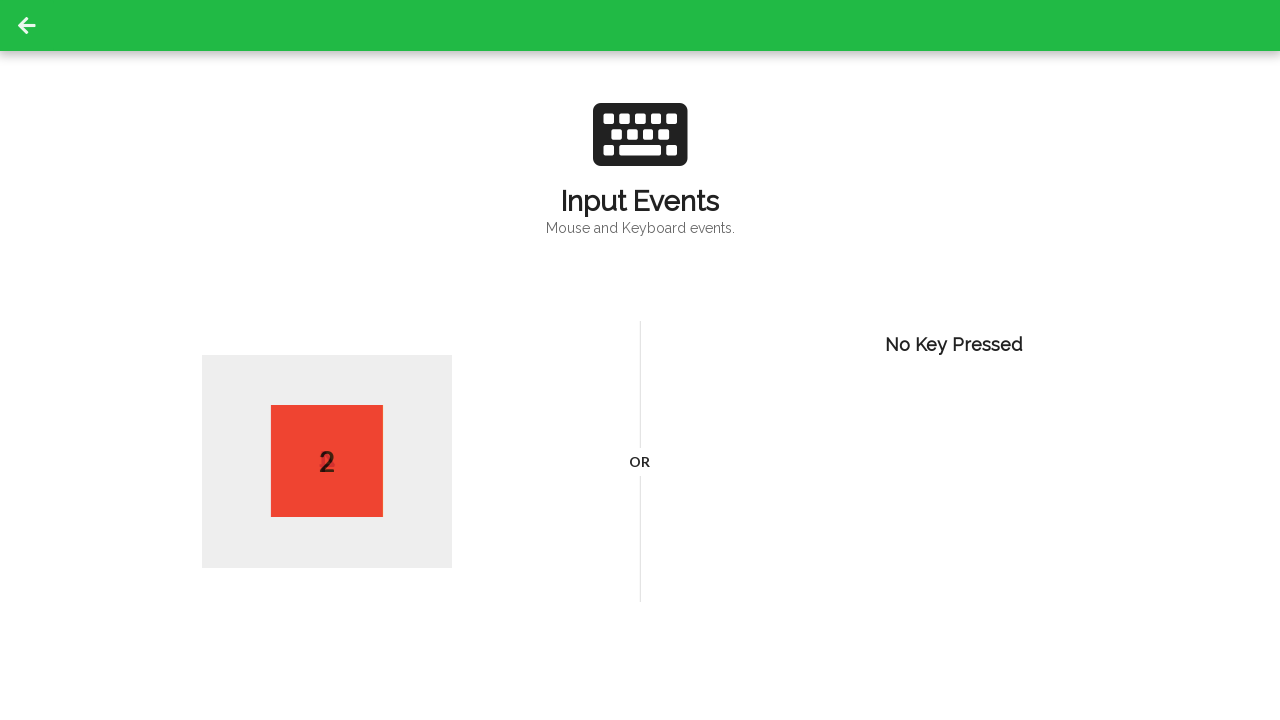

Active element appeared after double click
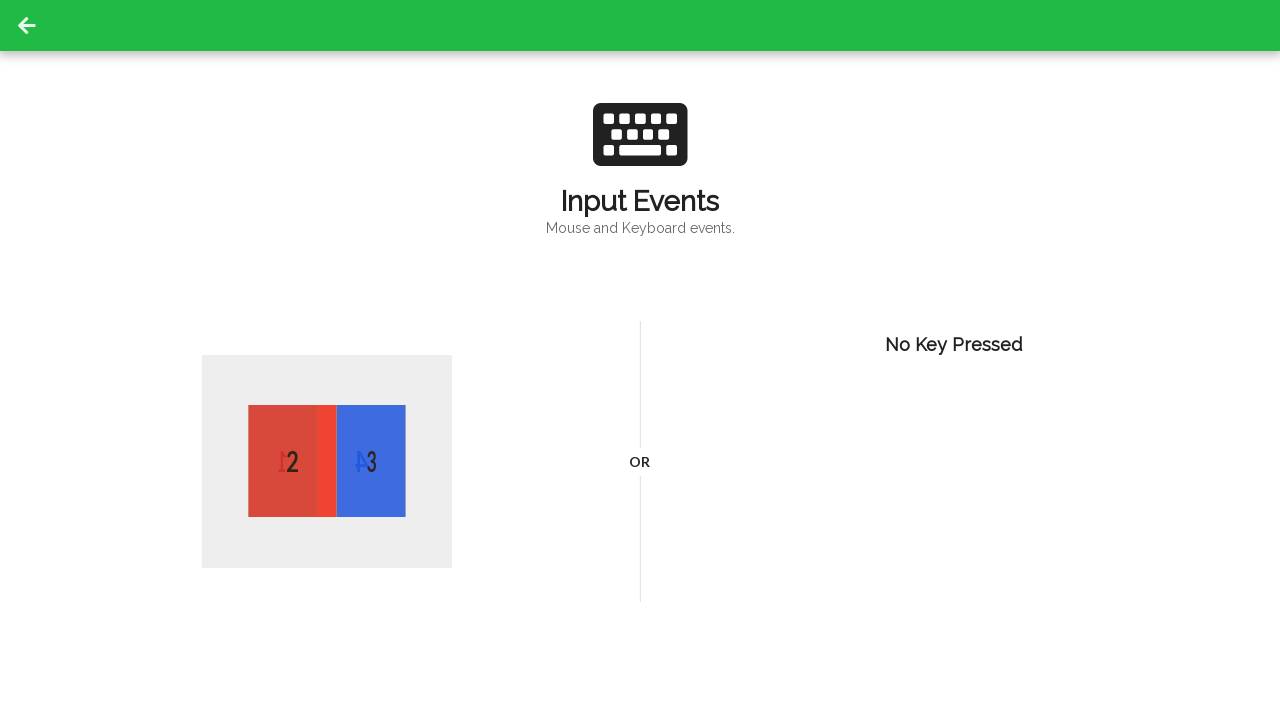

Performed right-click (context click) on page body at (640, 360) on body
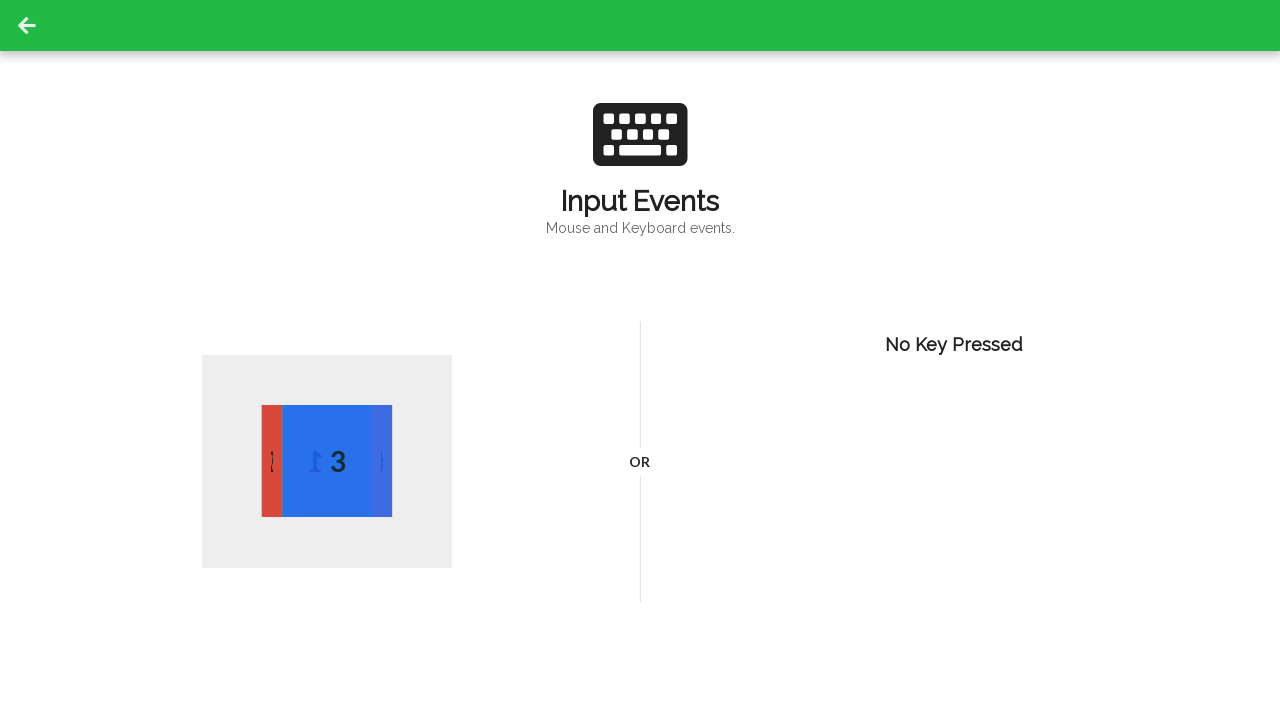

Active element appeared after right-click
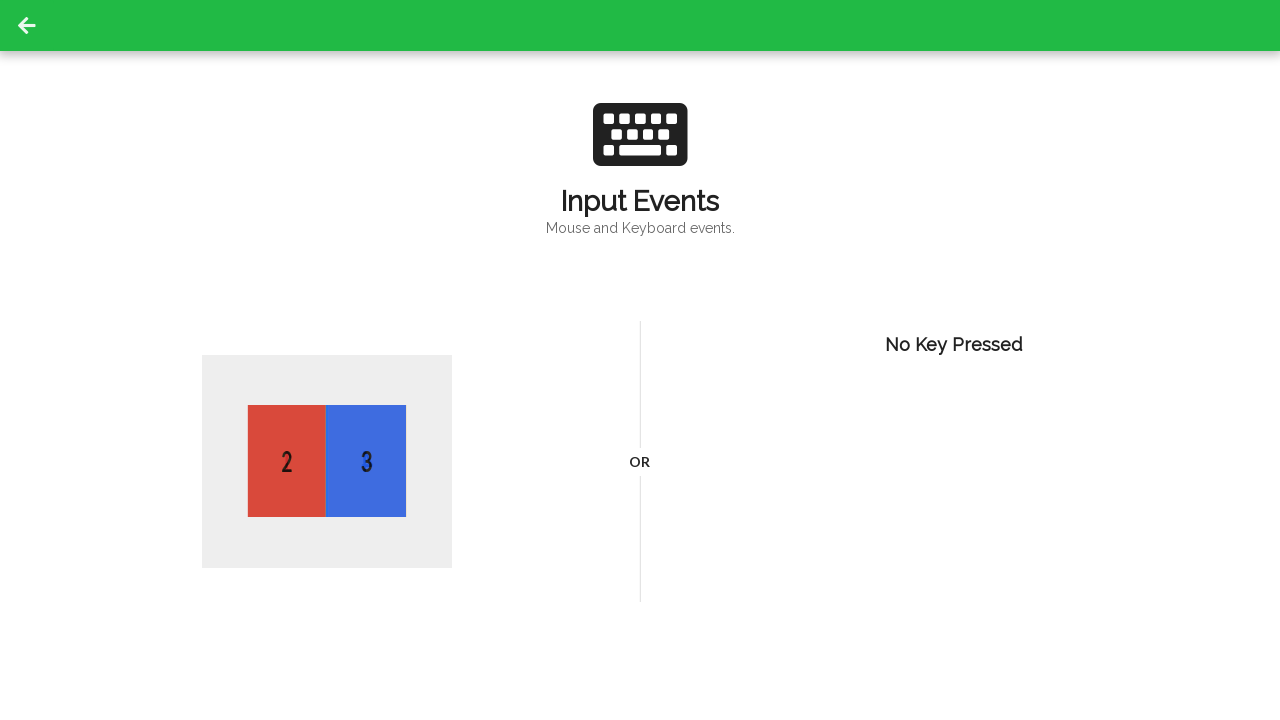

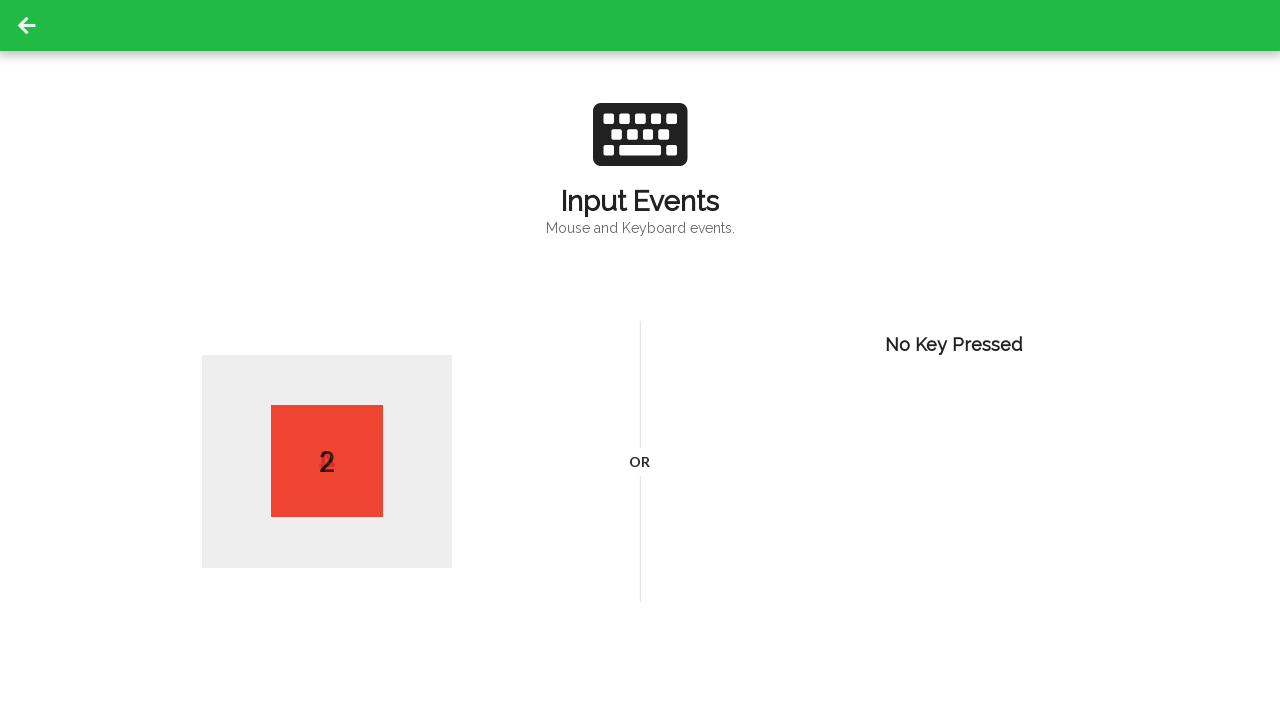